Tests a form submission flow that retrieves an attribute value from an element, performs a mathematical calculation, fills in the answer, checks a checkbox, clicks a radio button, and submits the form

Starting URL: http://suninjuly.github.io/get_attribute.html

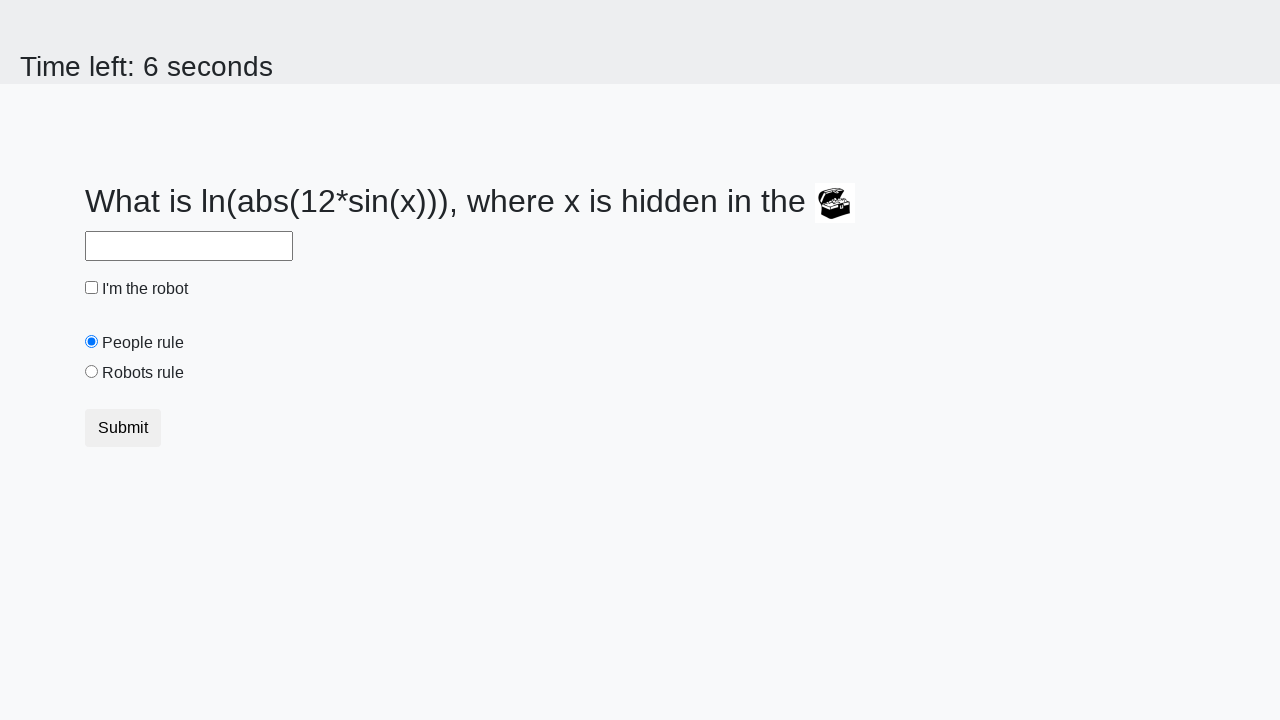

Located treasure element with ID 'treasure'
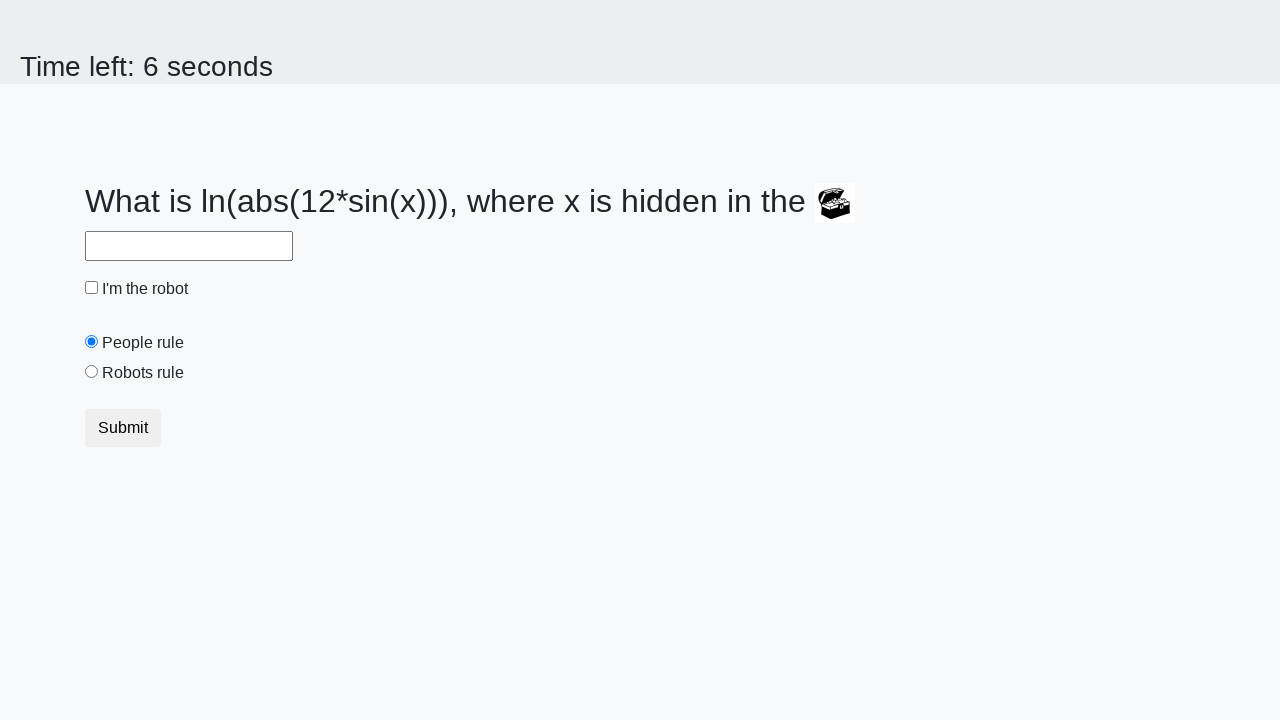

Retrieved 'valuex' attribute from treasure element: 293
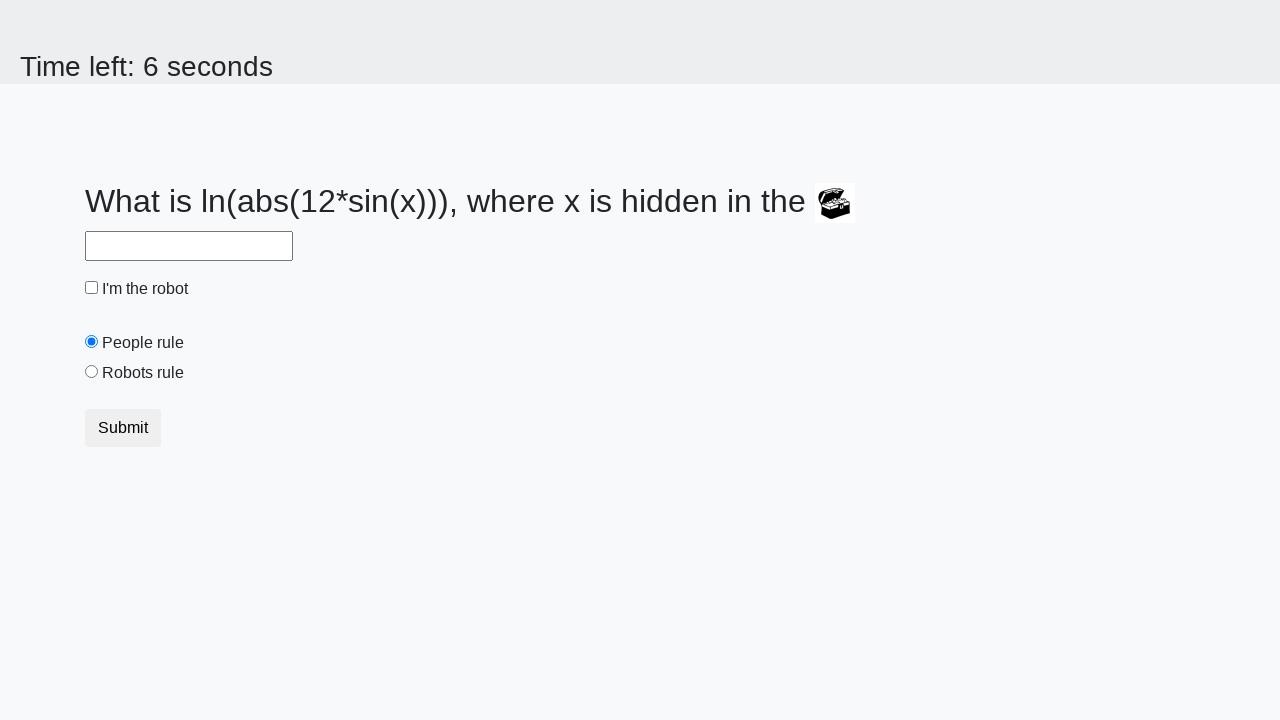

Calculated answer using logarithmic formula: 2.1827212422569837
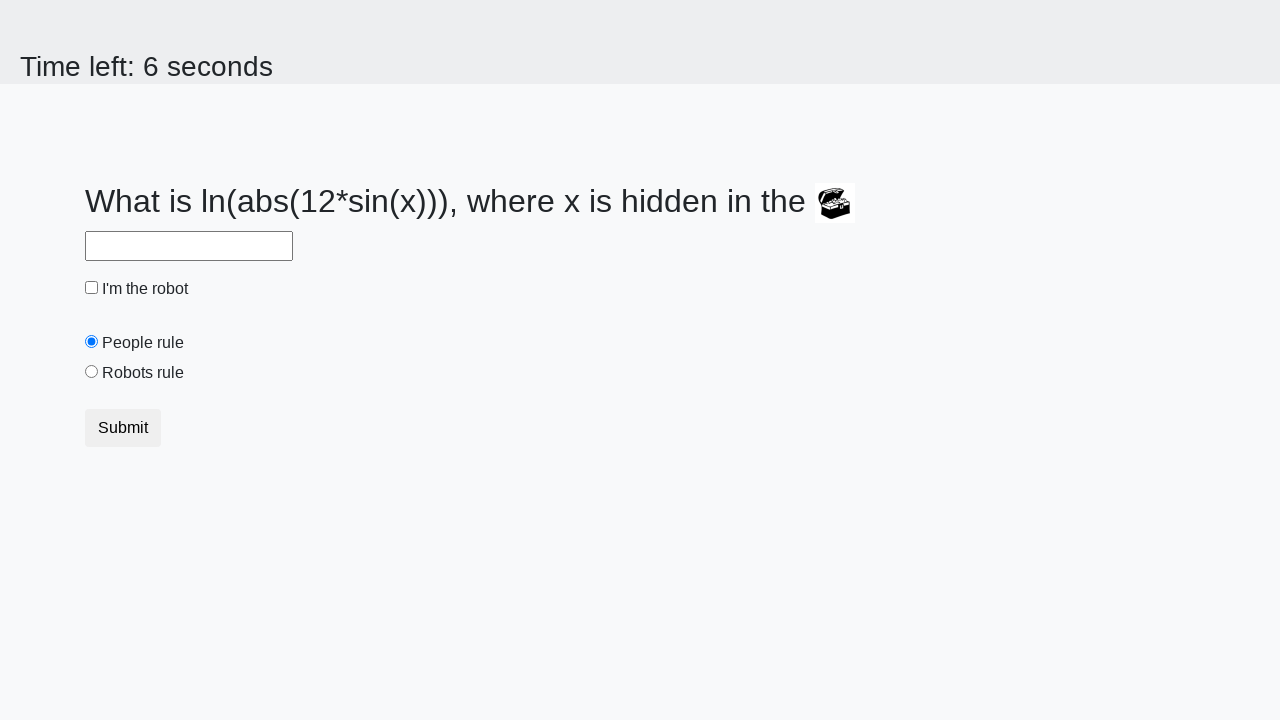

Filled answer field with calculated value: 2.1827212422569837 on #answer
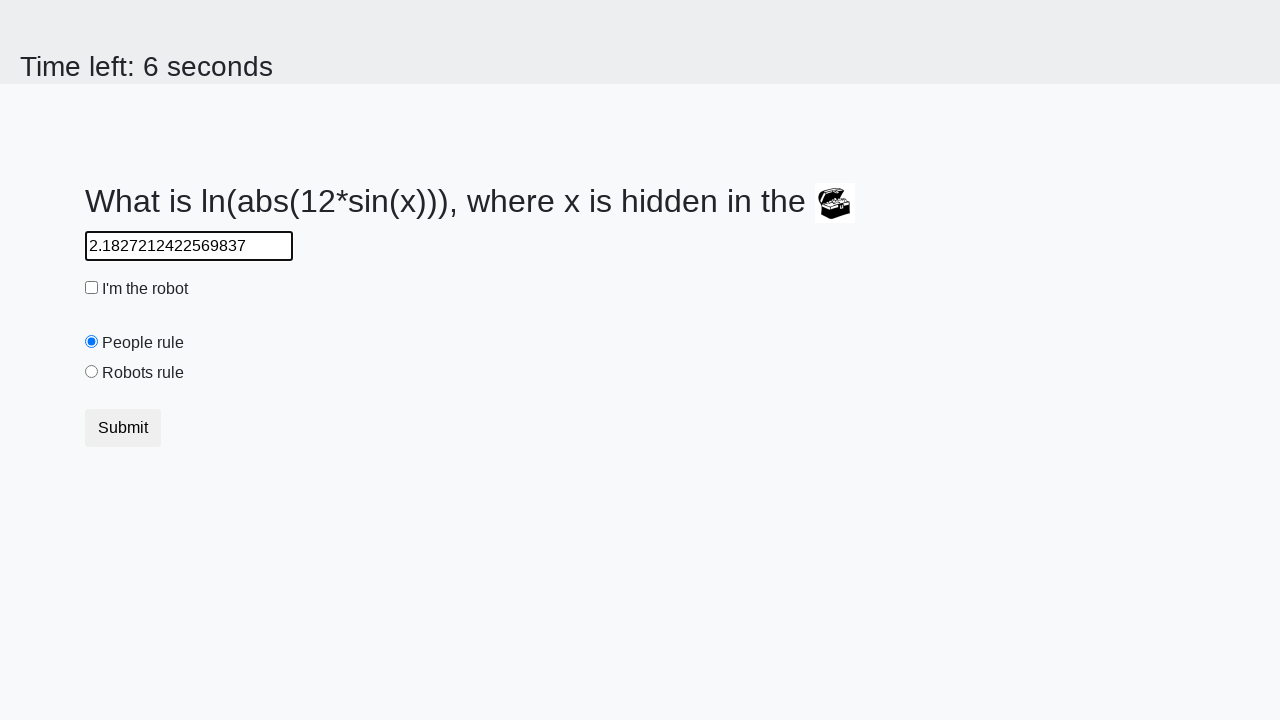

Clicked robot checkbox at (92, 288) on #robotCheckbox
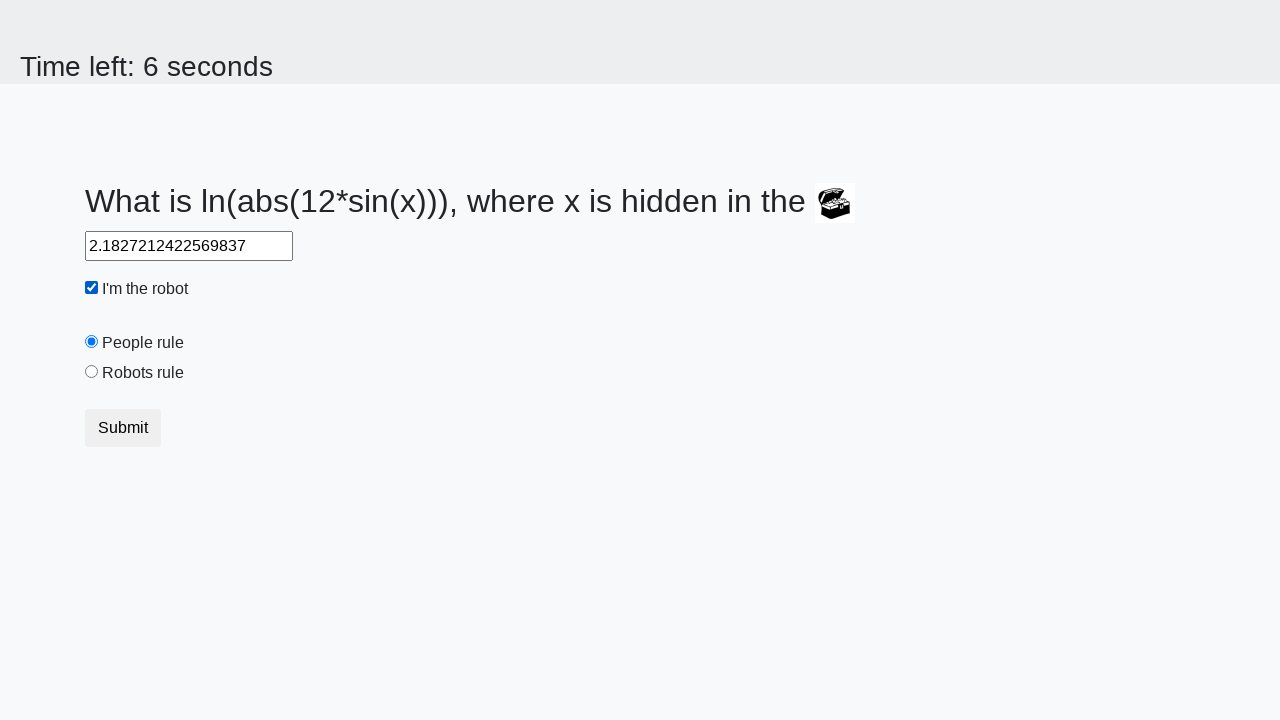

Clicked 'robots rule' radio button at (92, 372) on #robotsRule
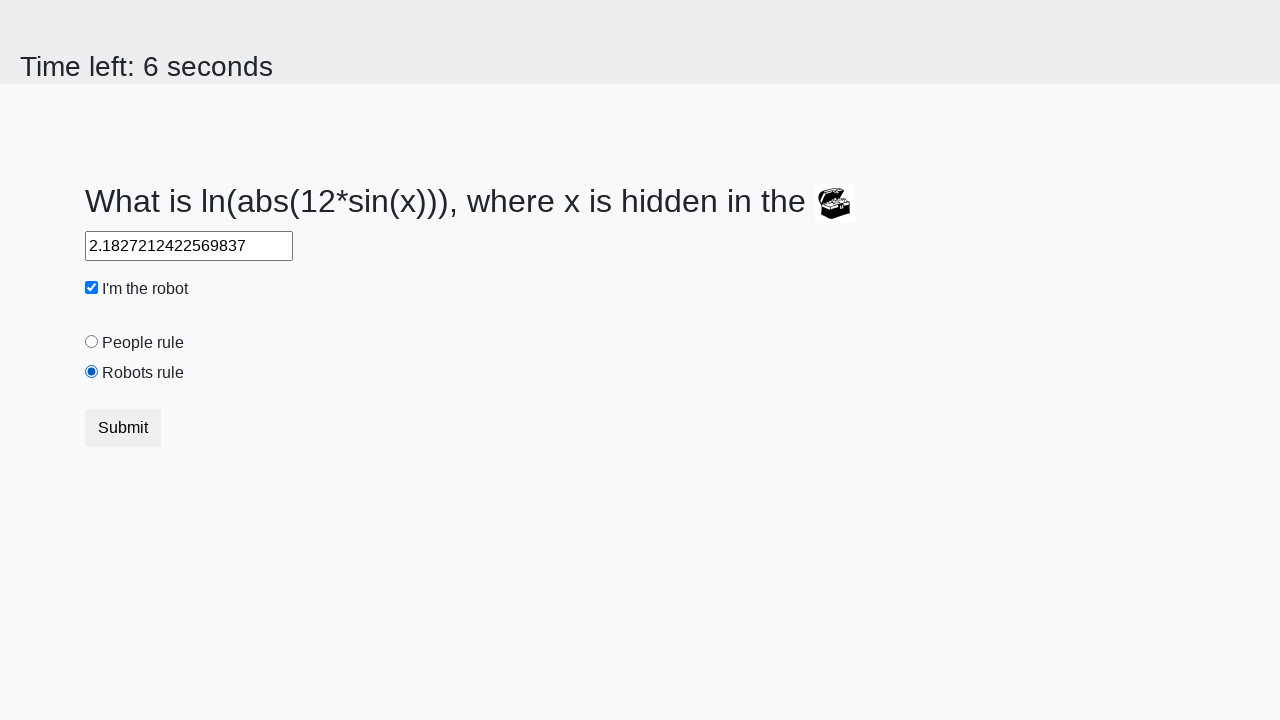

Clicked form submit button at (123, 428) on button[type='submit']
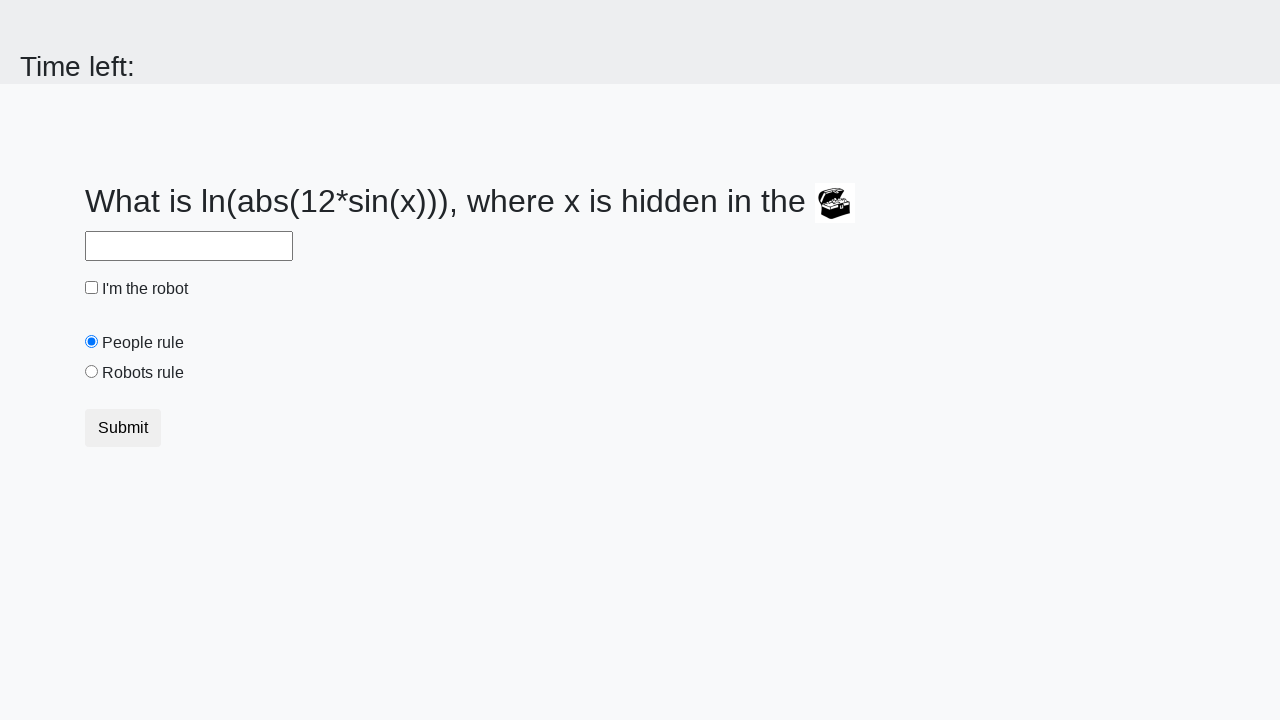

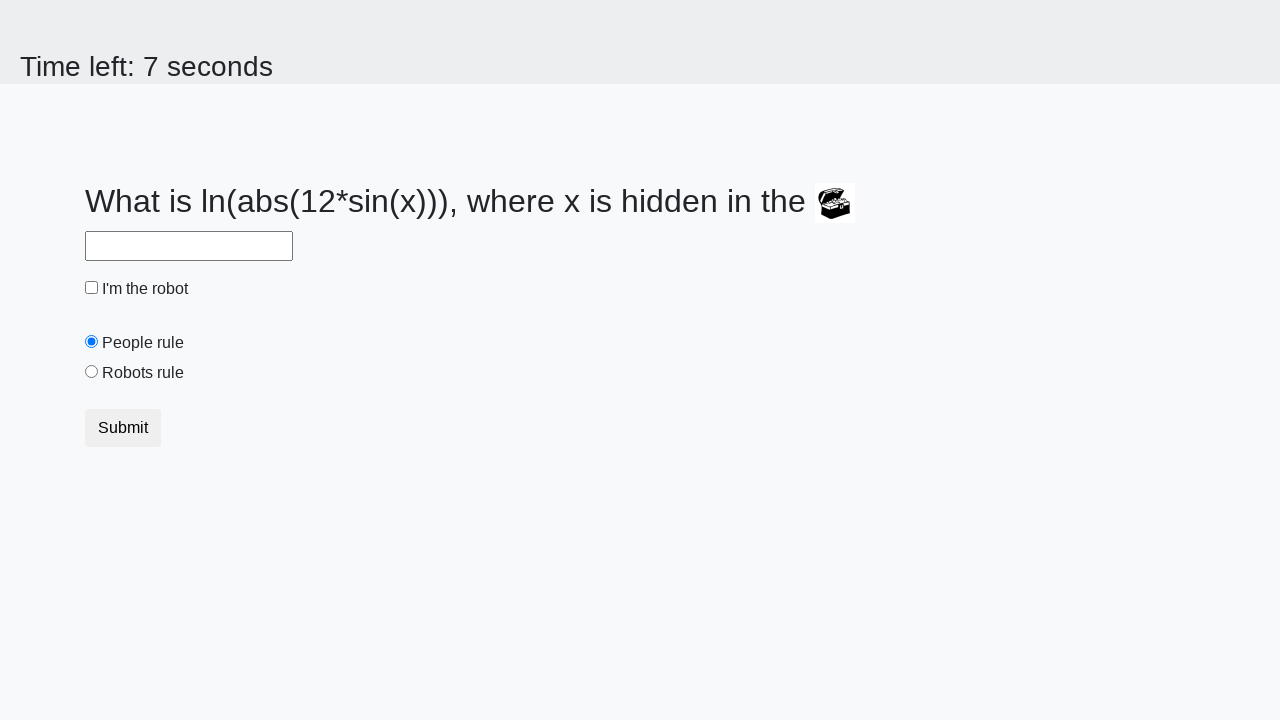